Tests iframe frame switching functionality by navigating to the Frames section, switching between two iframes, and reading content from elements inside each frame.

Starting URL: https://demoqa.com

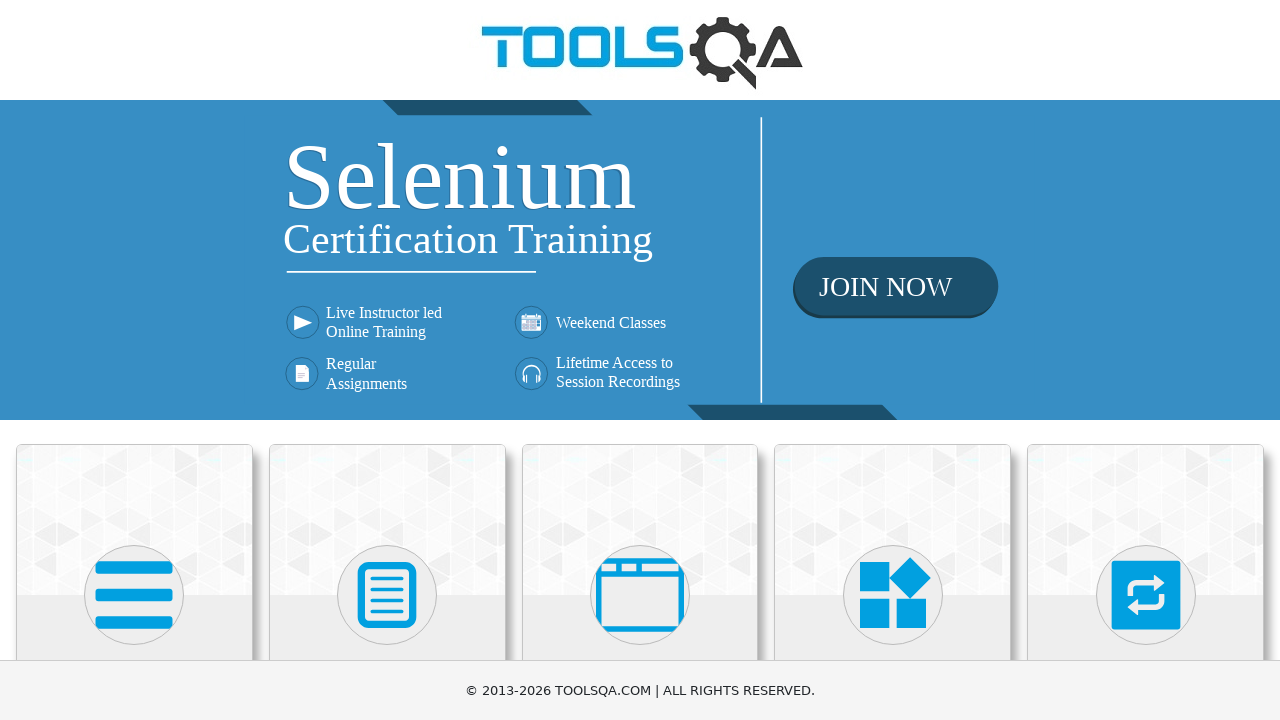

Clicked on 'Alerts, Frame & Windows' menu at (640, 360) on xpath=//h5[text() = 'Alerts, Frame & Windows']
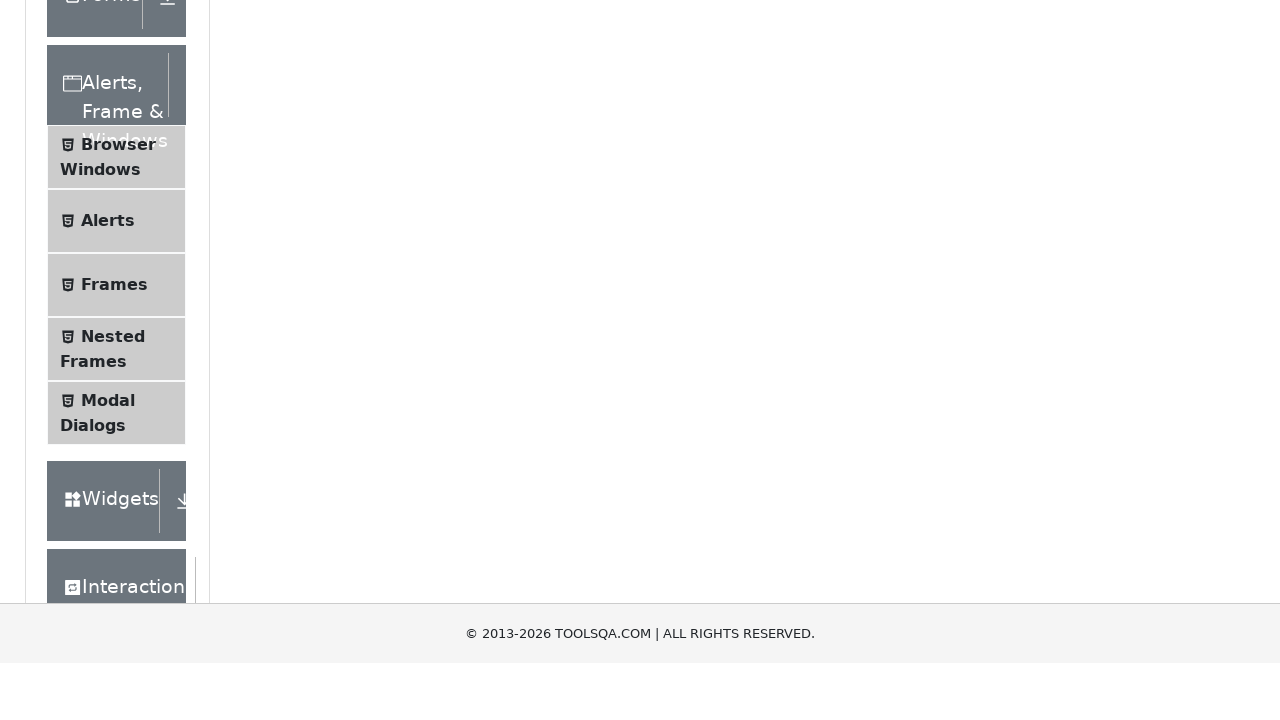

Clicked on 'Frames' submenu at (114, 565) on xpath=//span[text() = 'Frames']
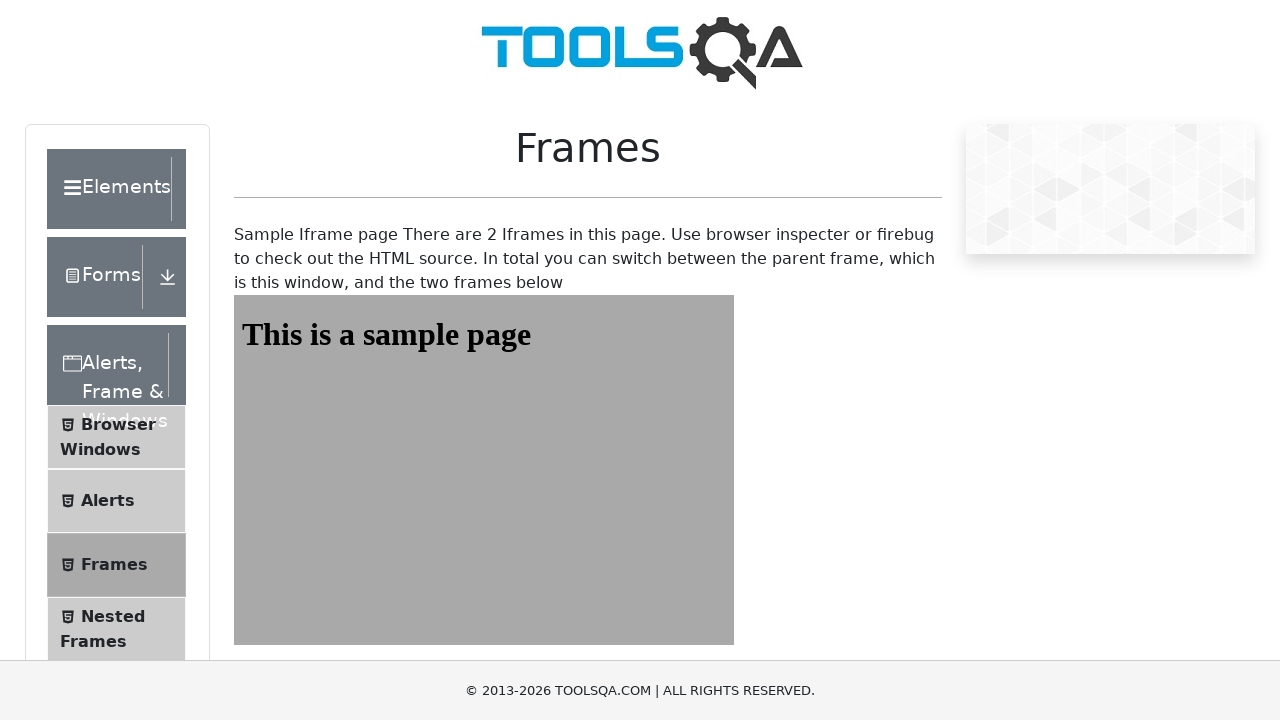

Located first iframe (frame1)
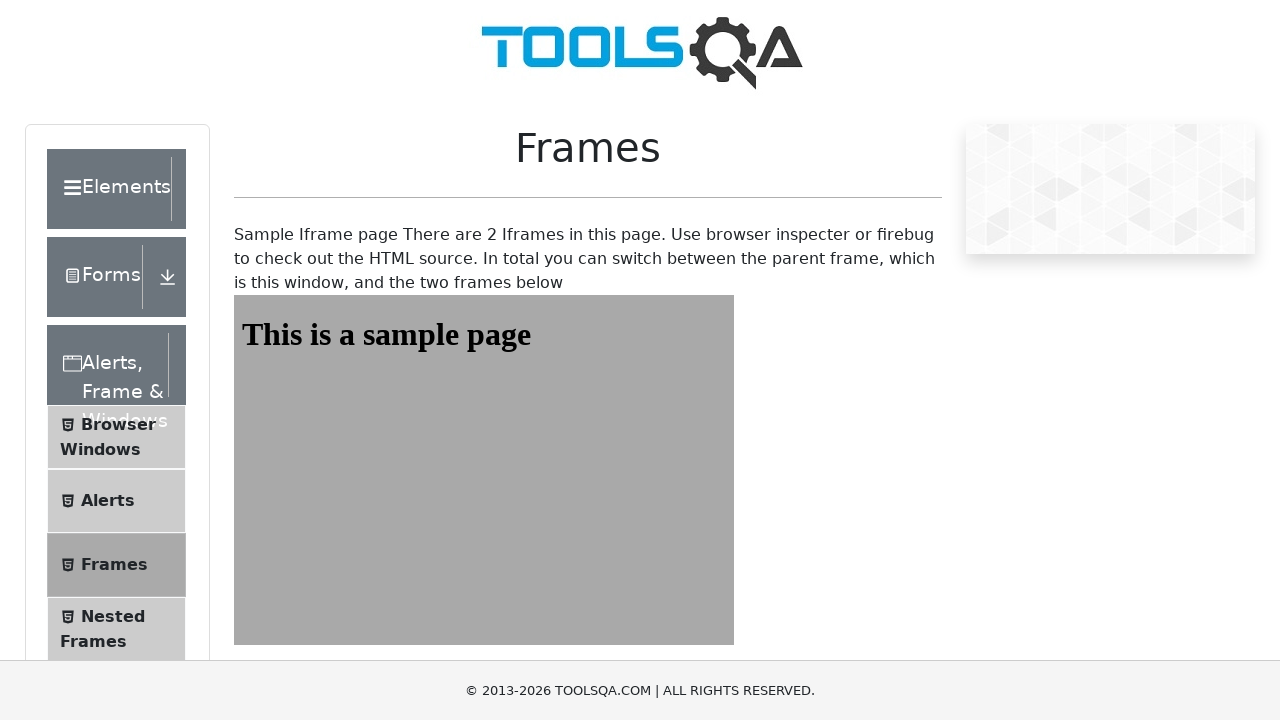

Located heading element in first iframe
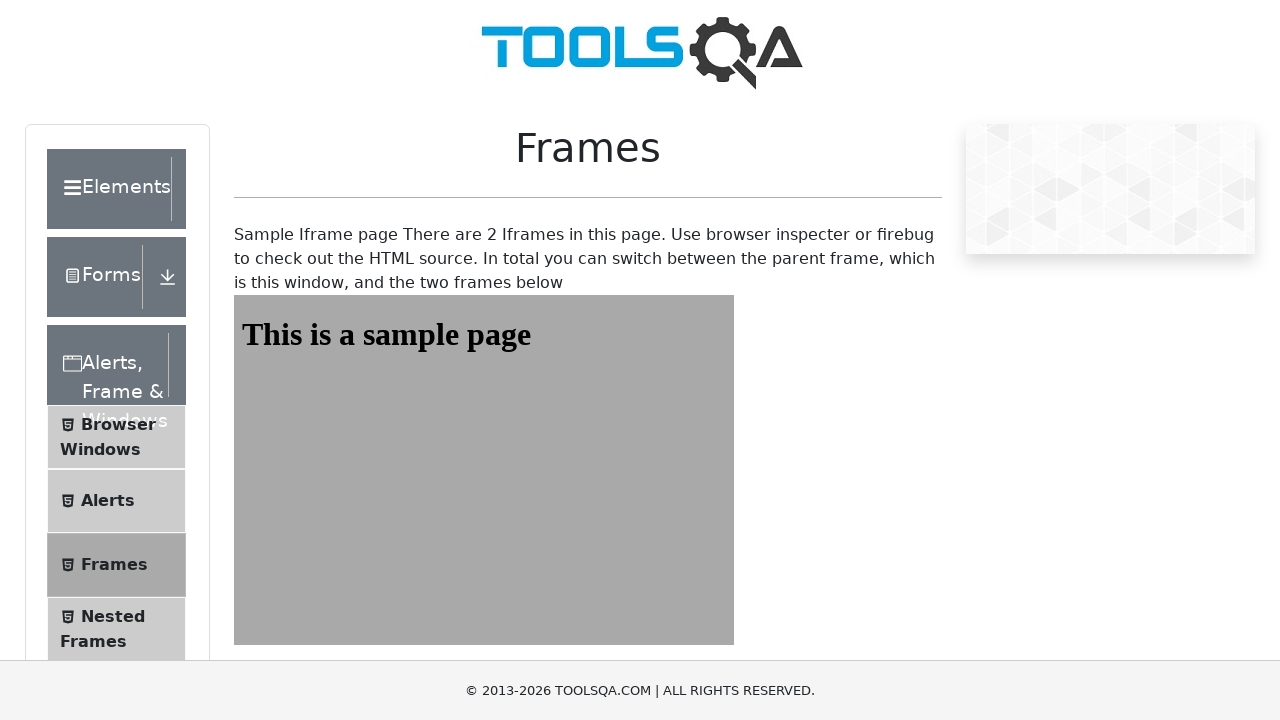

Waited for heading element in first iframe to be ready
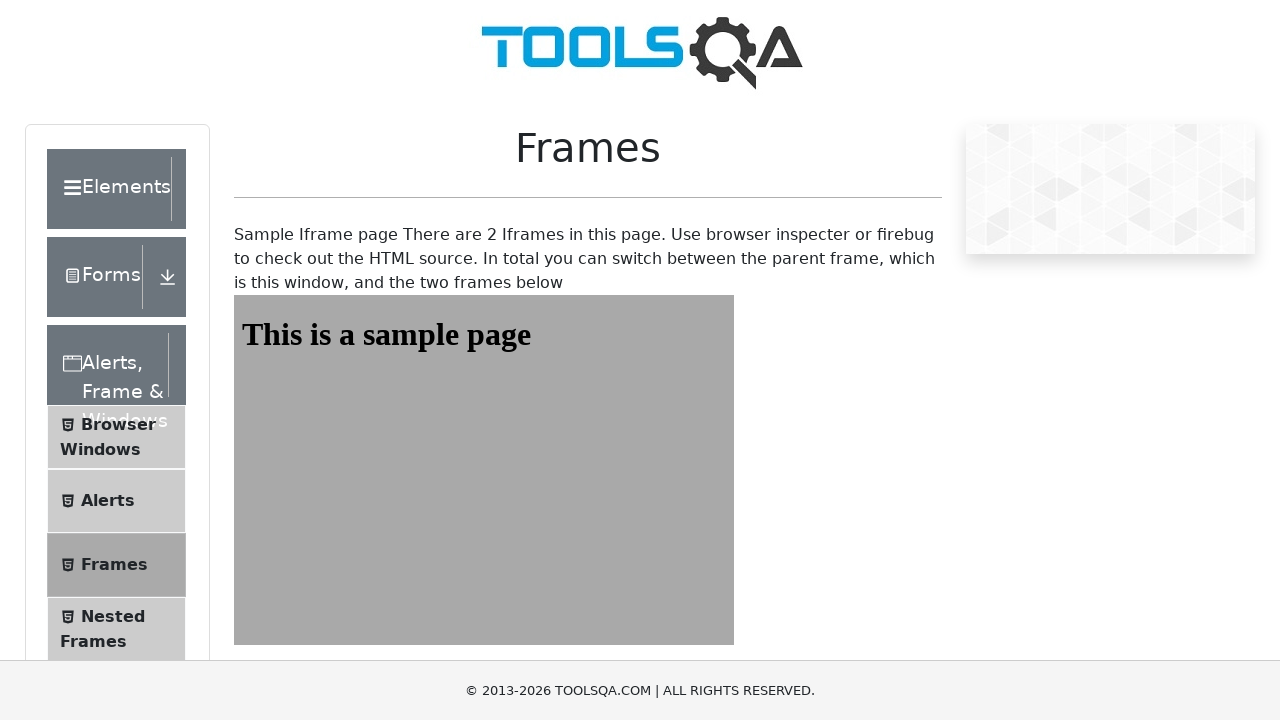

Read and printed content from first iframe heading
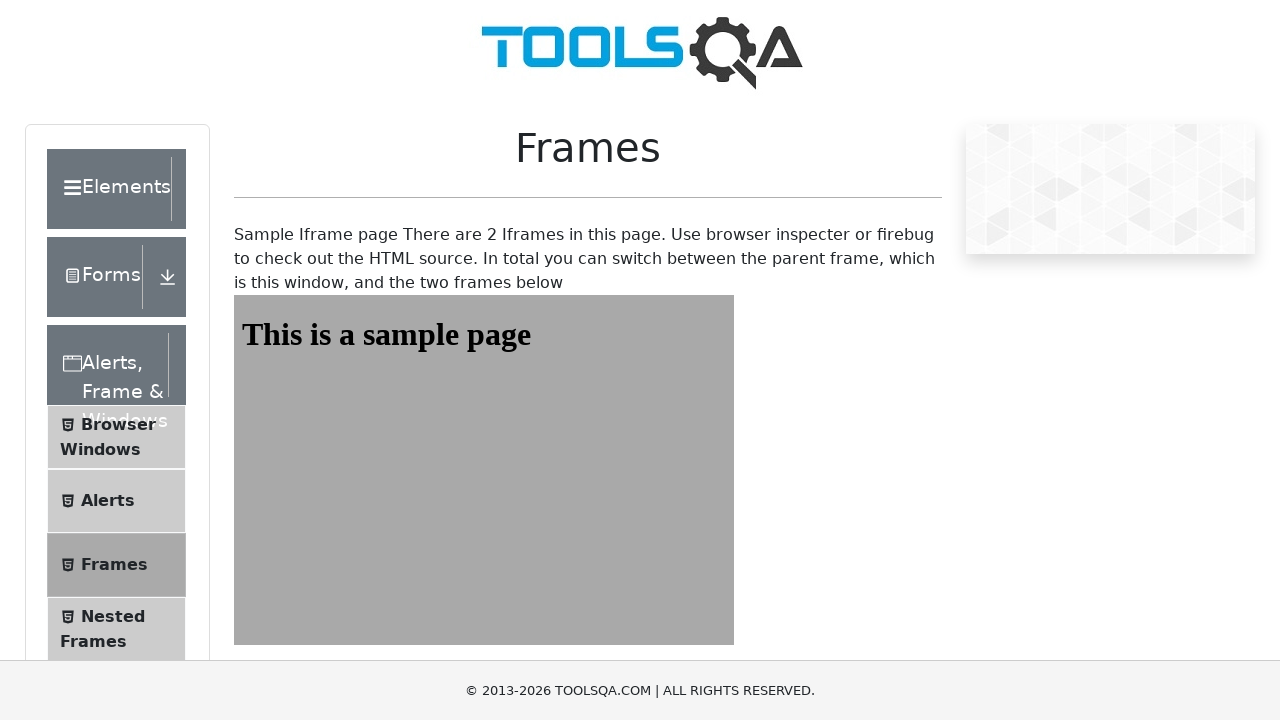

Located second iframe (frame2)
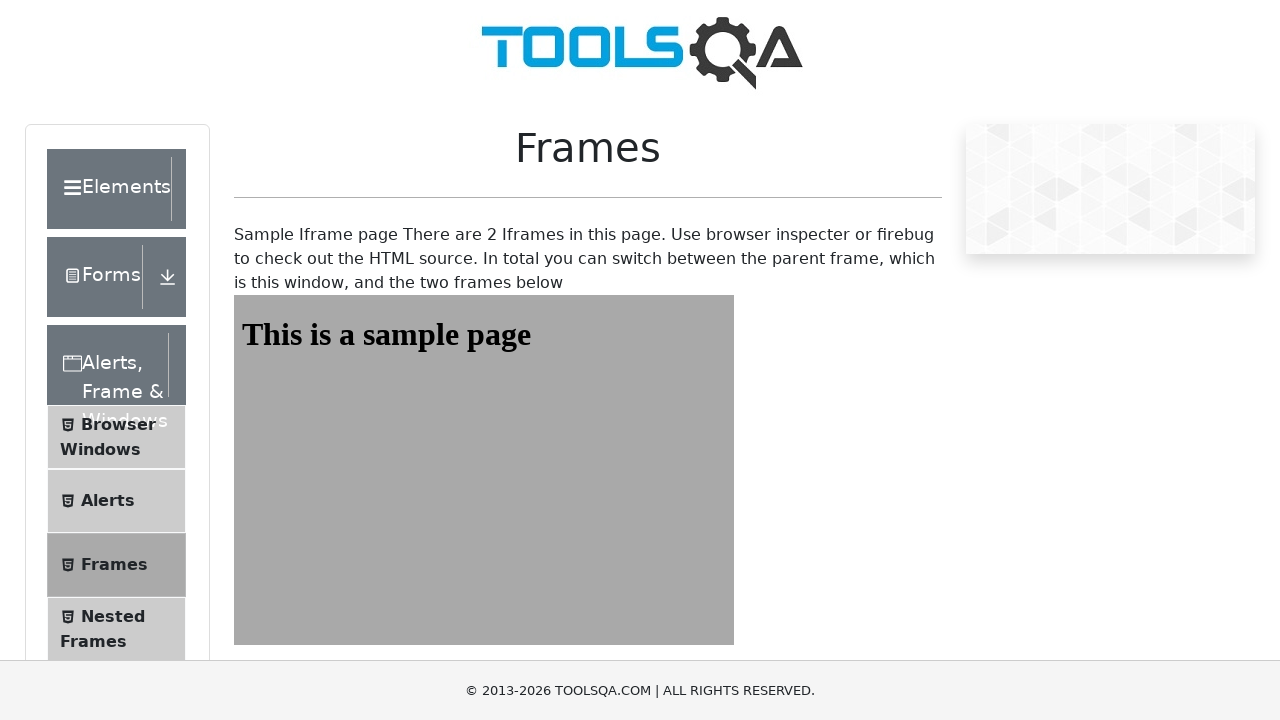

Located heading element in second iframe
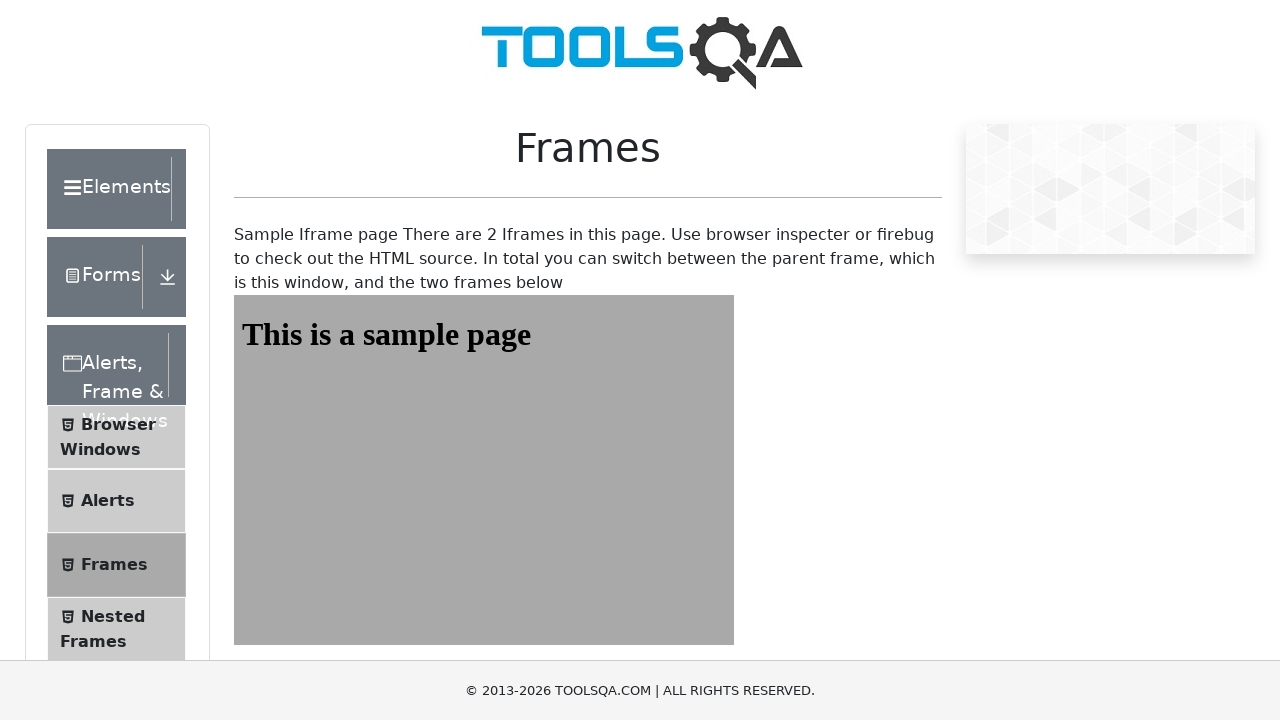

Waited for heading element in second iframe to be ready
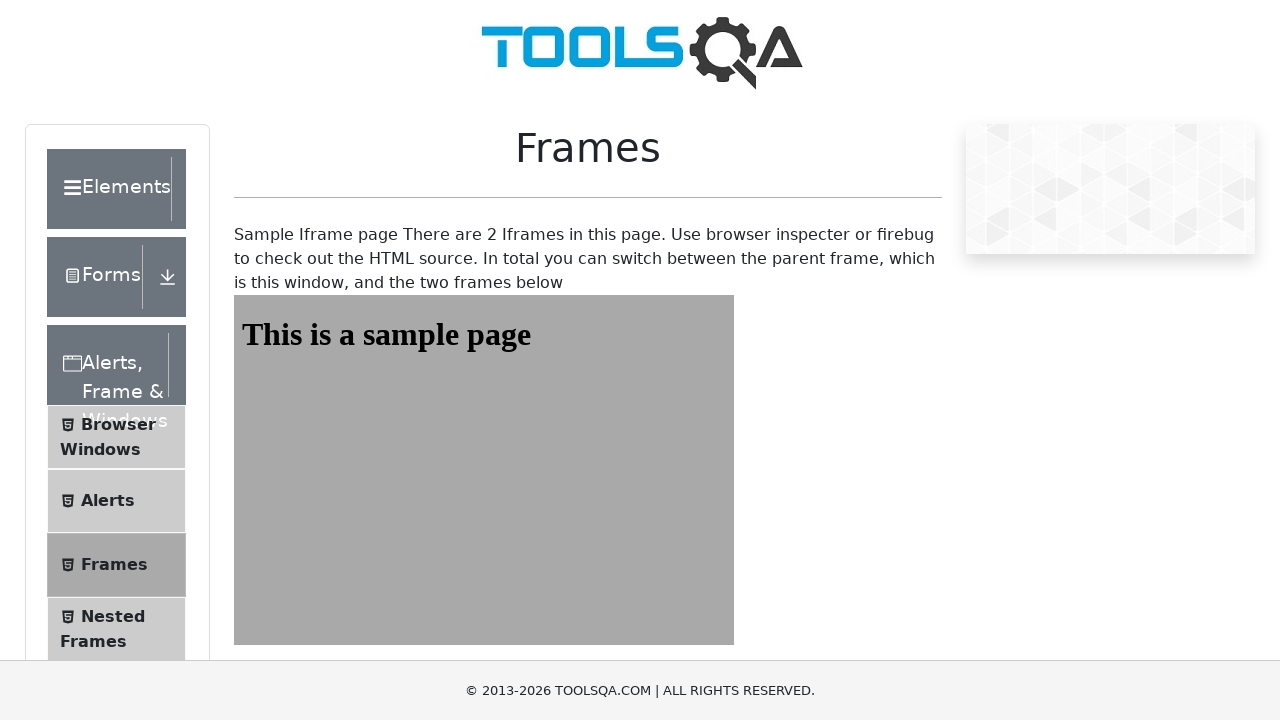

Read and printed content from second iframe heading
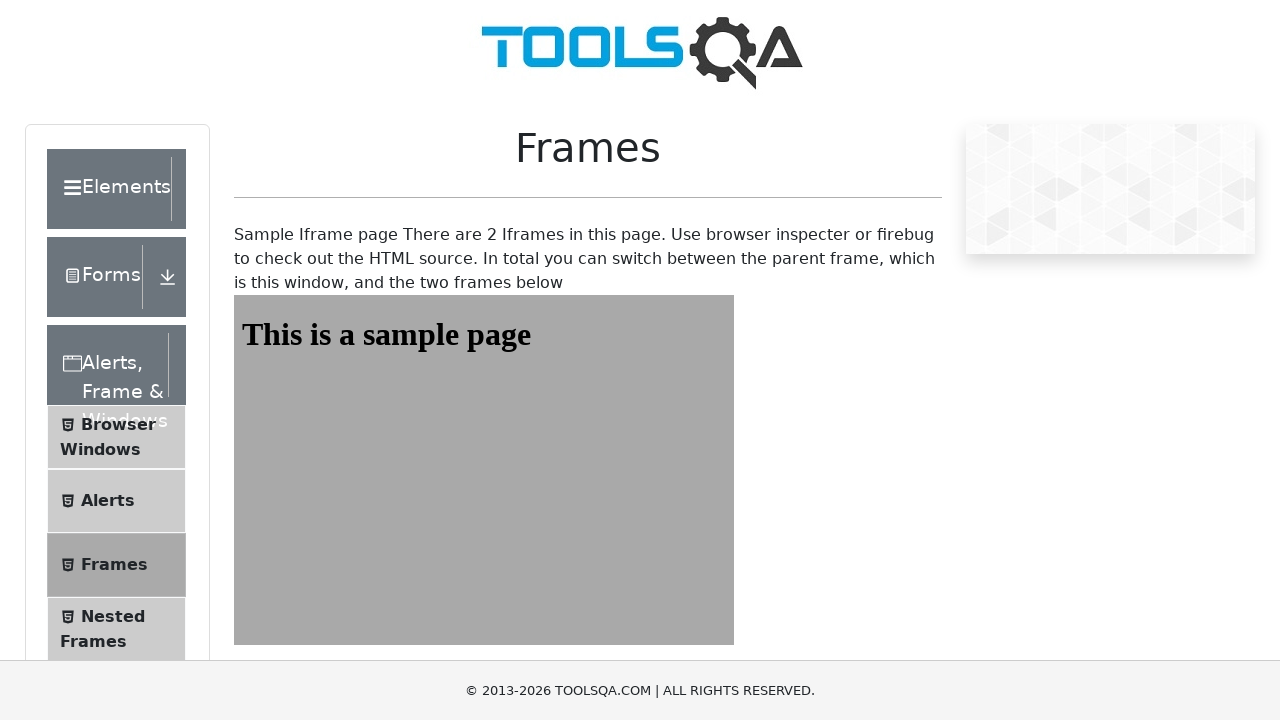

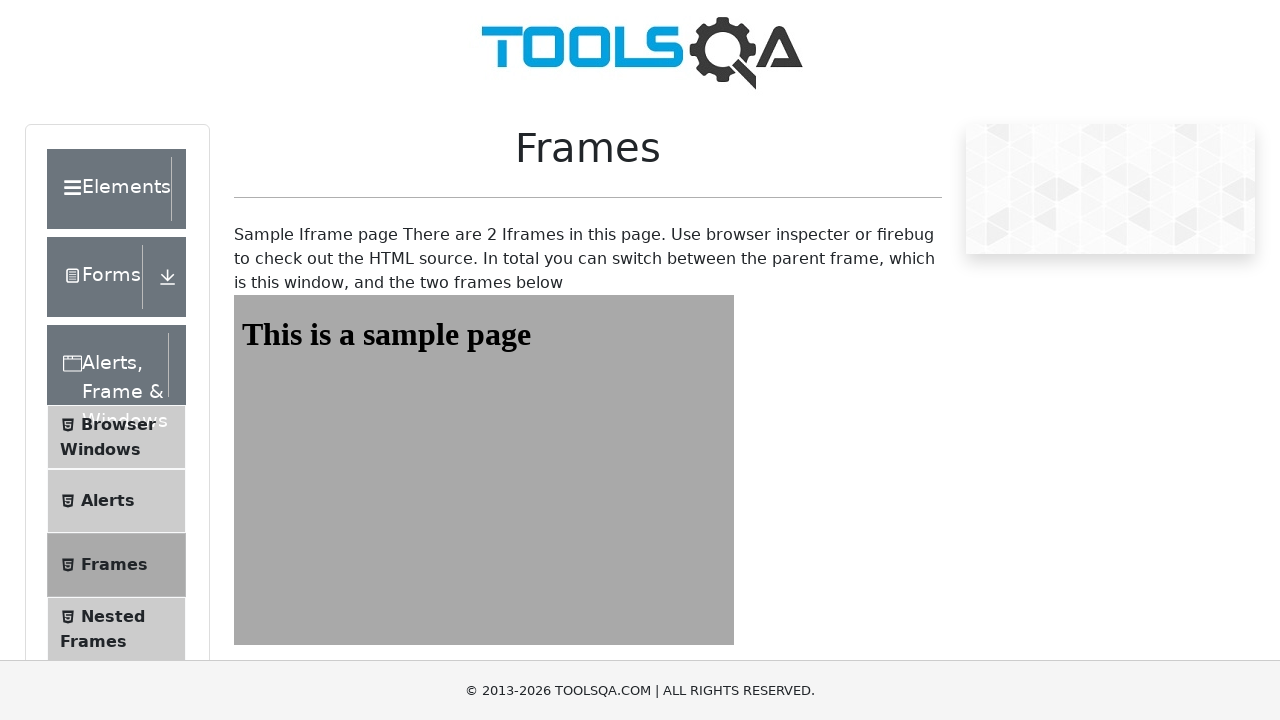